Navigates to Walmart website using Edge browser configuration

Starting URL: https://www.walmart.com/

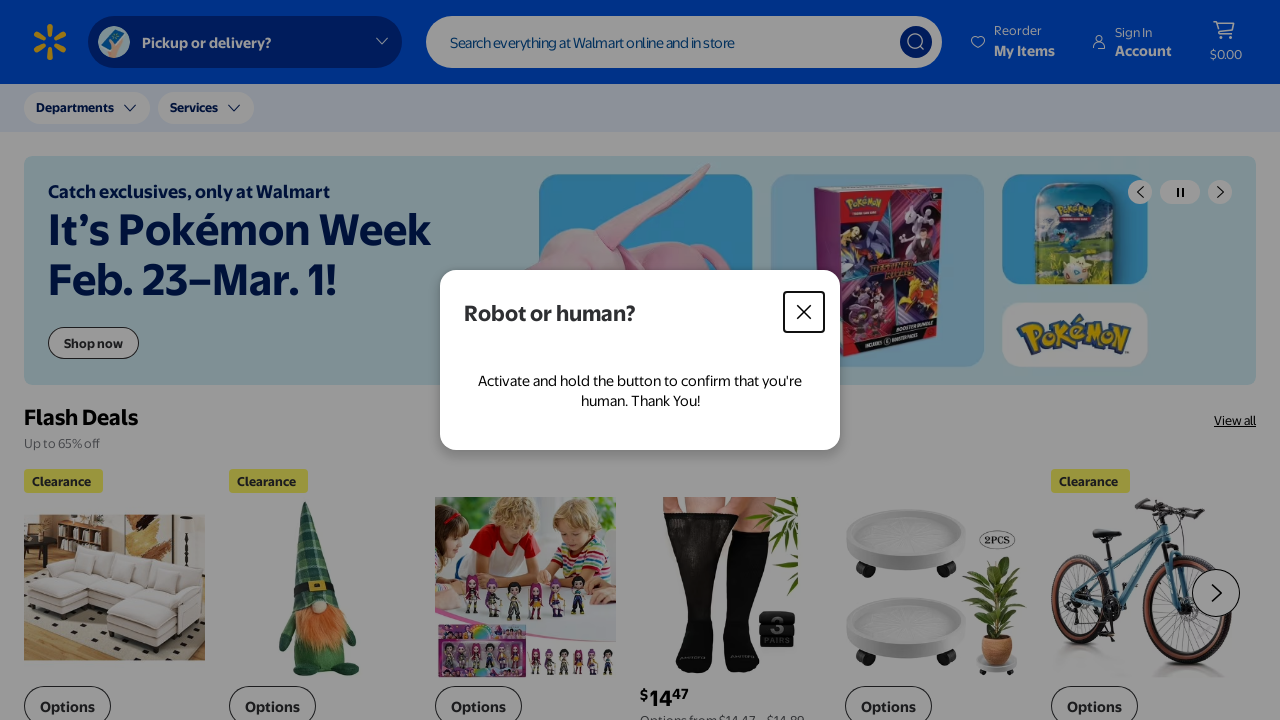

Navigated to Walmart website using Edge browser
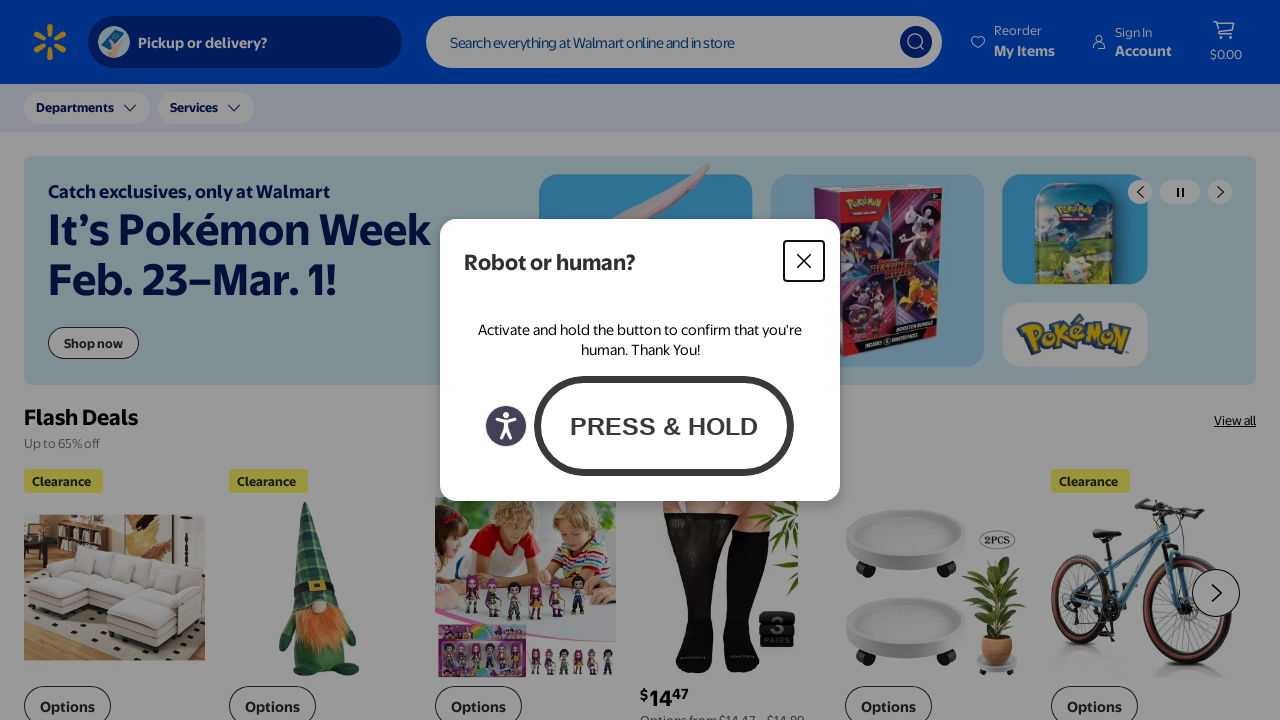

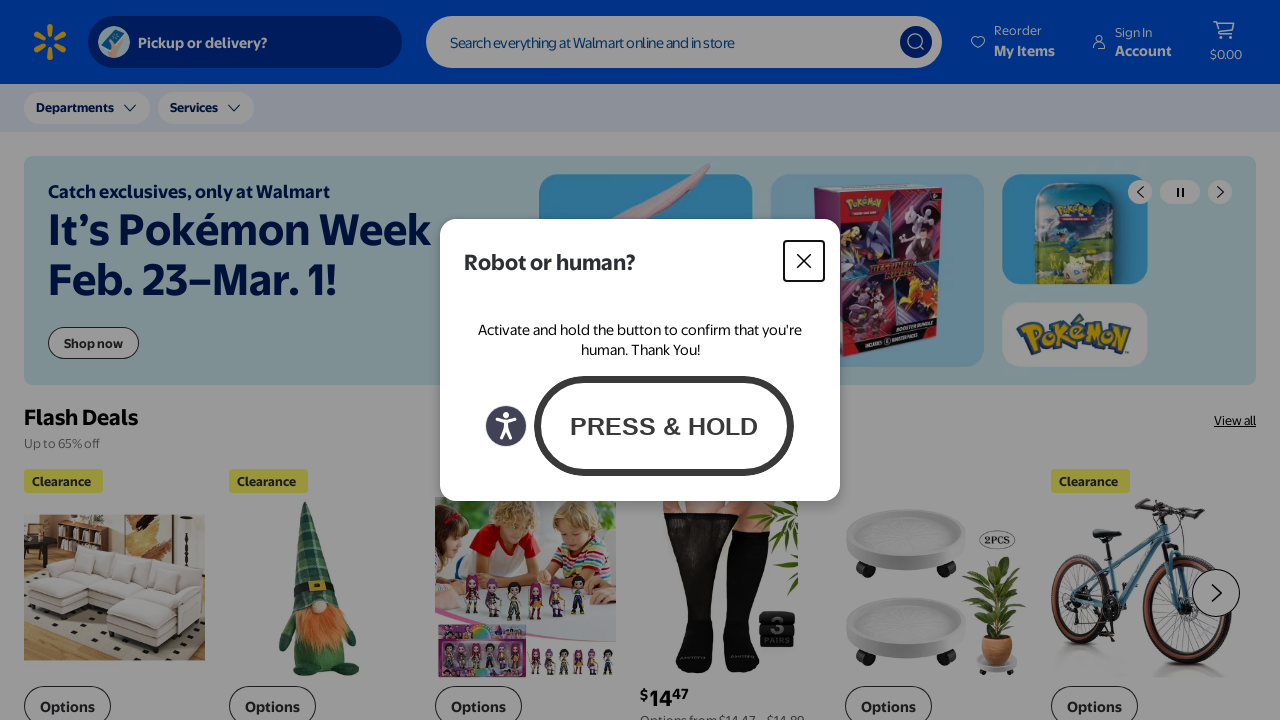